Validates that the password input field is displayed on the login page

Starting URL: https://opensource-demo.orangehrmlive.com/web/index.php/auth/login

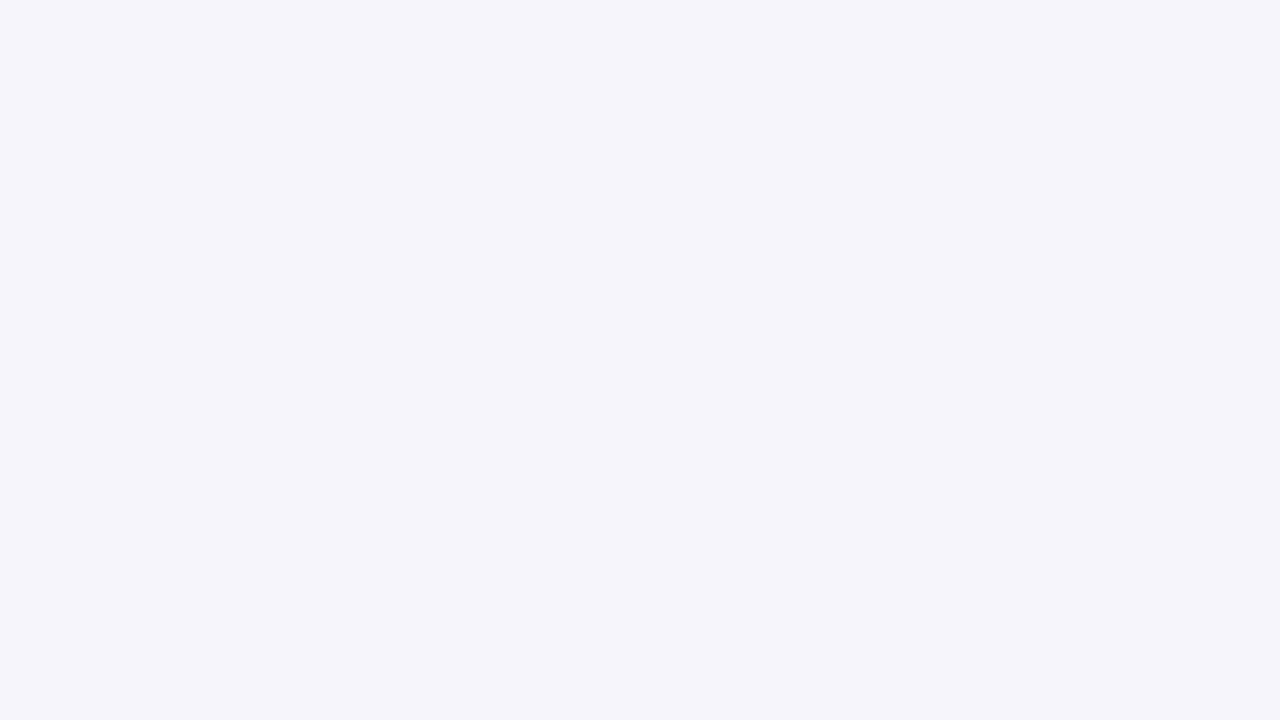

Navigated to OrangeHRM login page
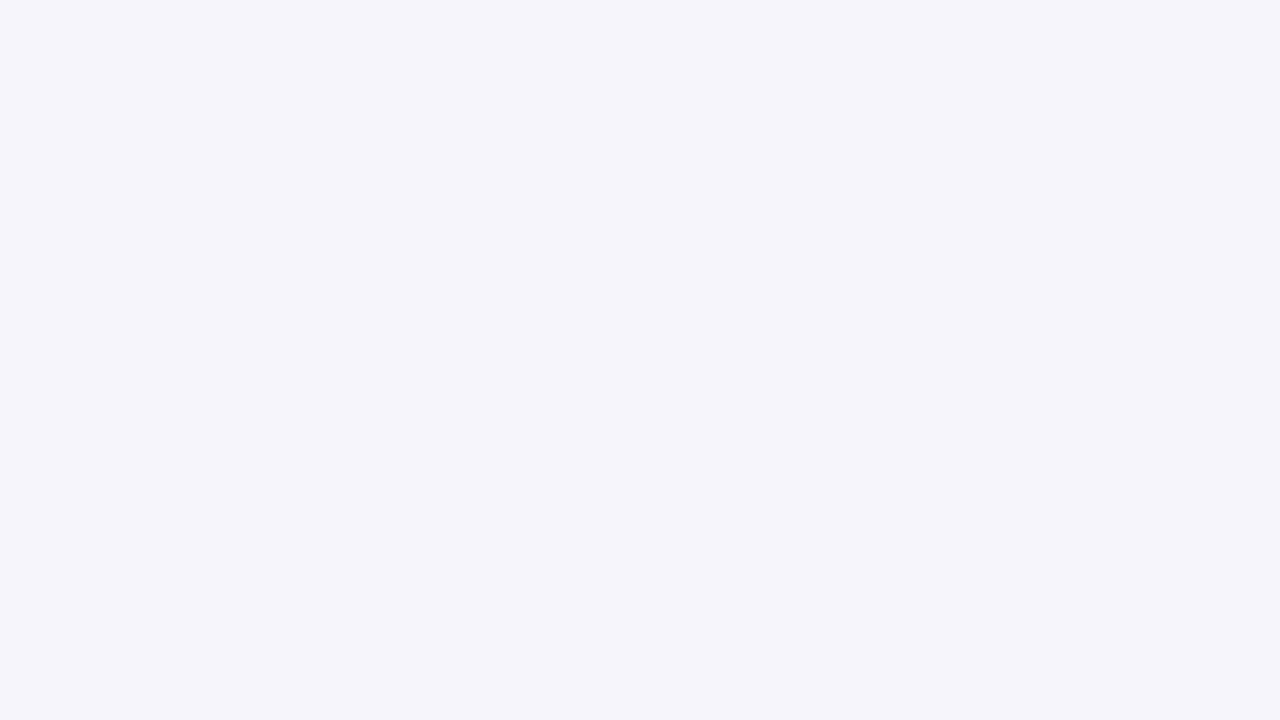

Password input field appeared on the page
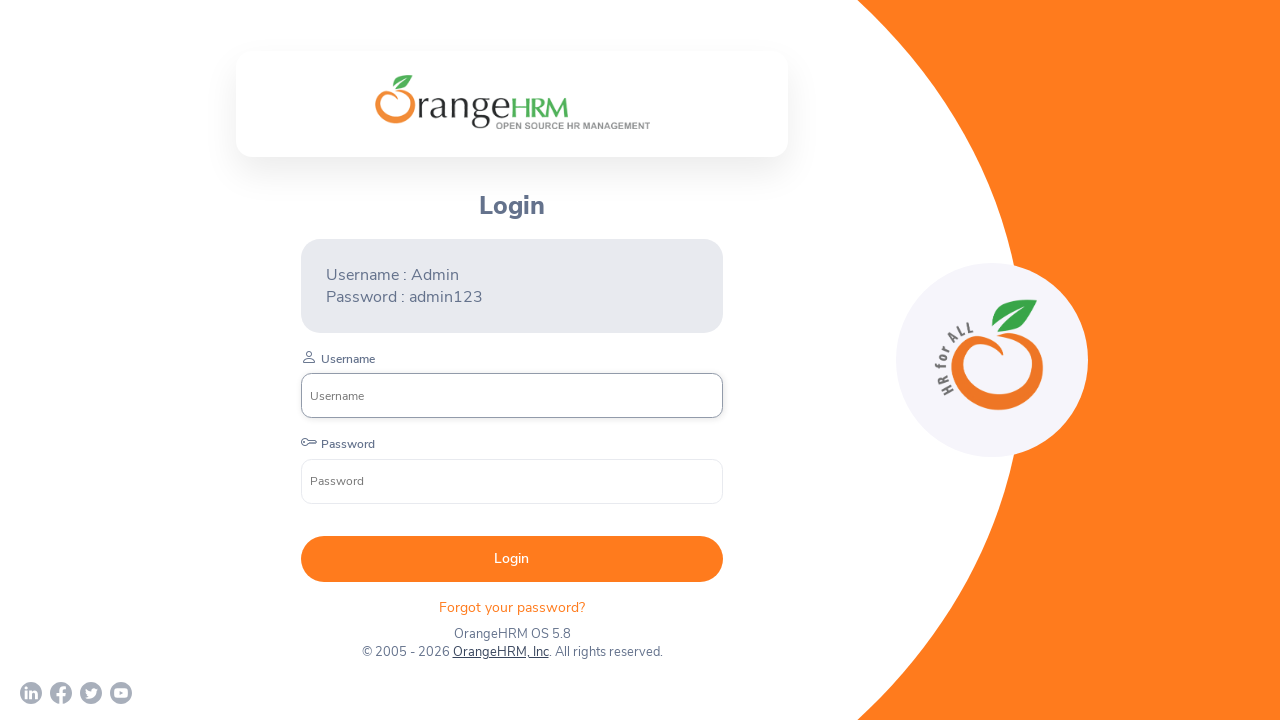

Validated that password input field is visible
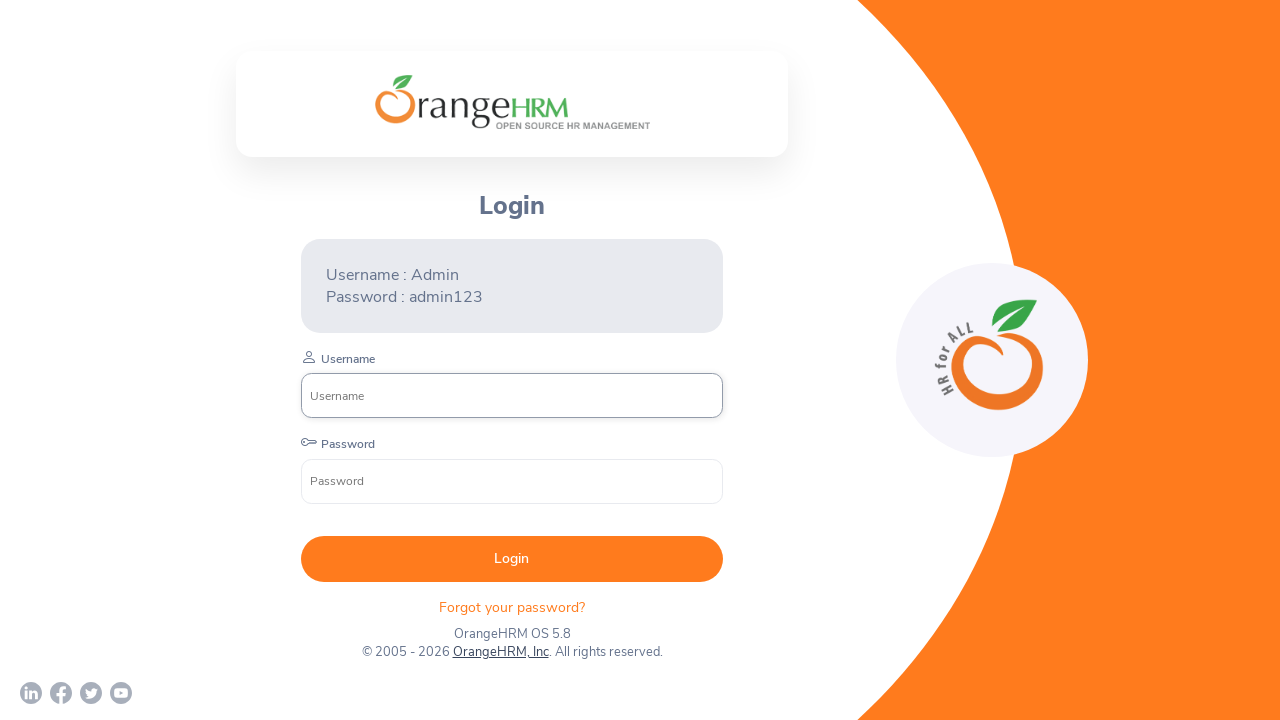

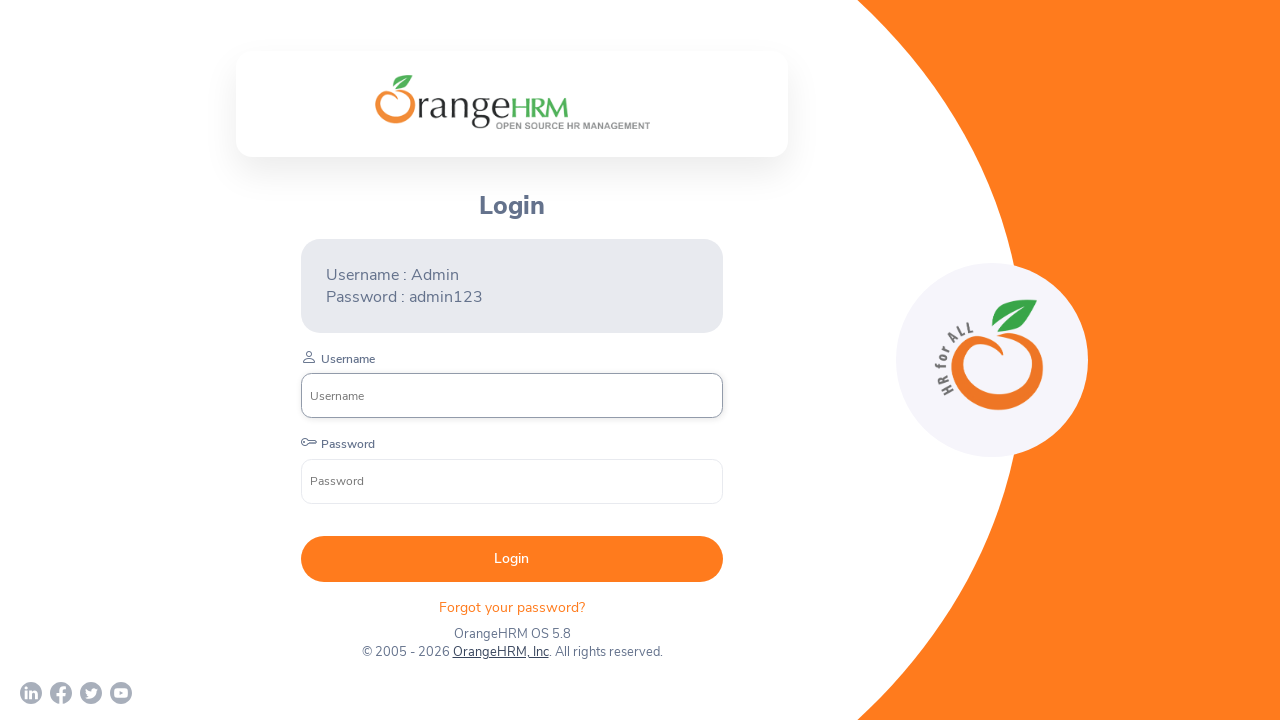